Tests JavaScript alert functionality by clicking the JS Prompt button, interacting with the browser alert dialog, and accepting it.

Starting URL: https://the-internet.herokuapp.com/javascript_alerts

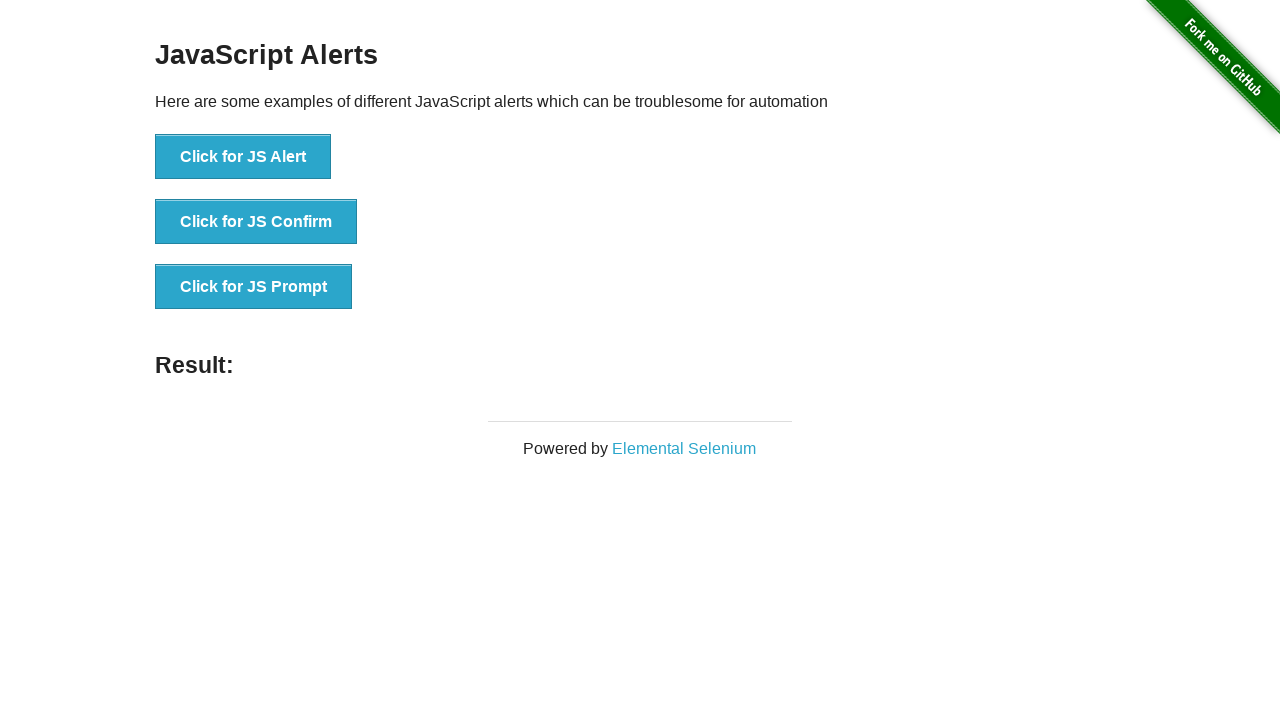

Clicked the JS Prompt button at (254, 287) on xpath=//*[@onclick='jsPrompt()']
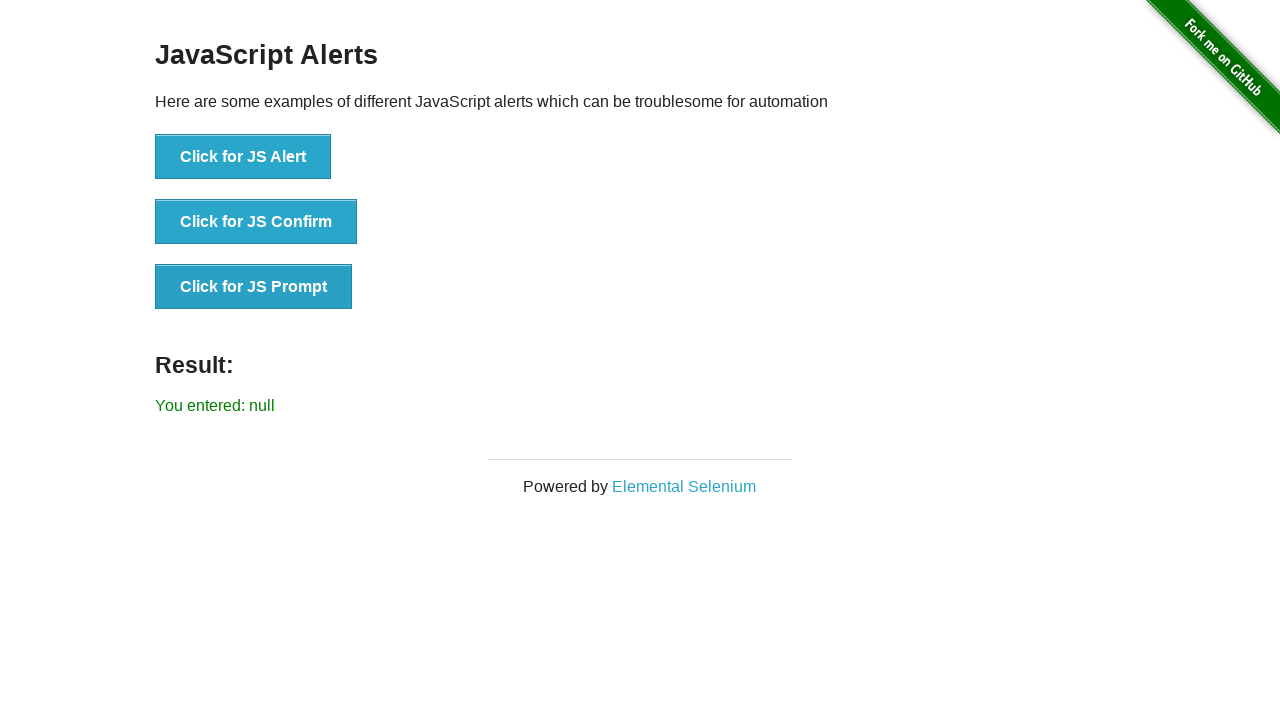

Set up dialog handler to accept prompt with 'Test input'
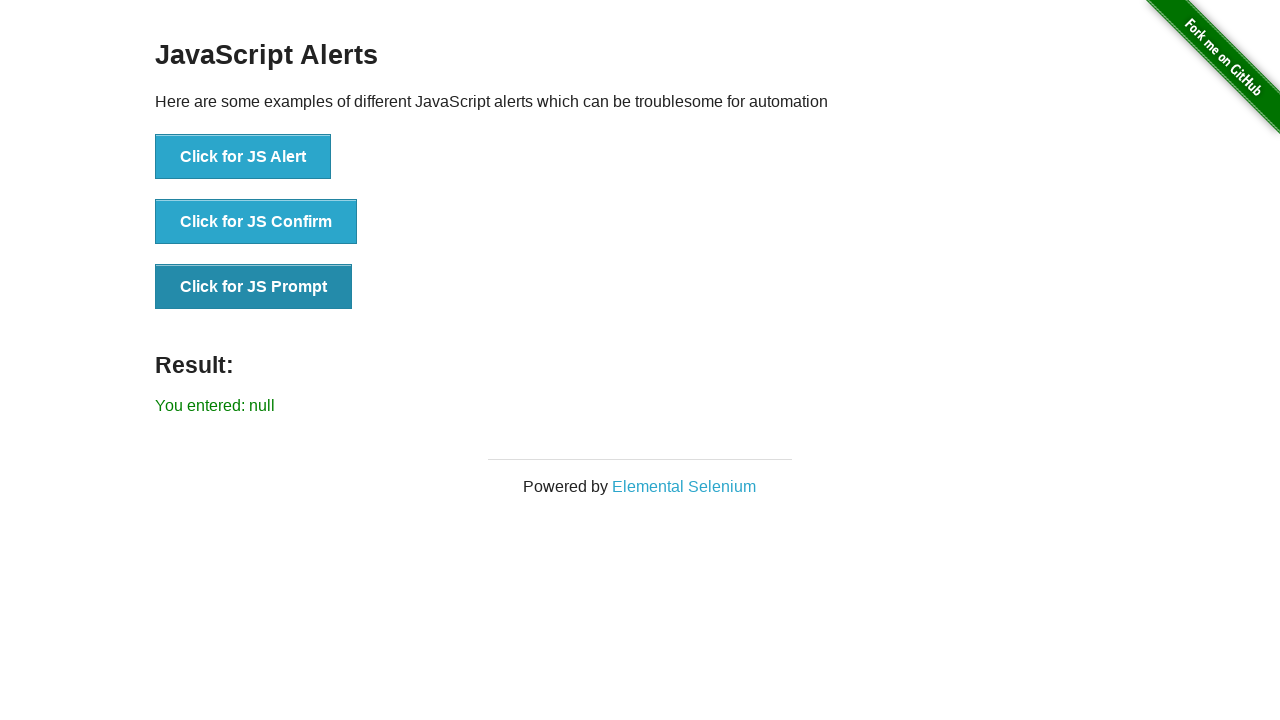

Clicked the JS Alert button at (243, 157) on xpath=//*[@onclick='jsAlert()']
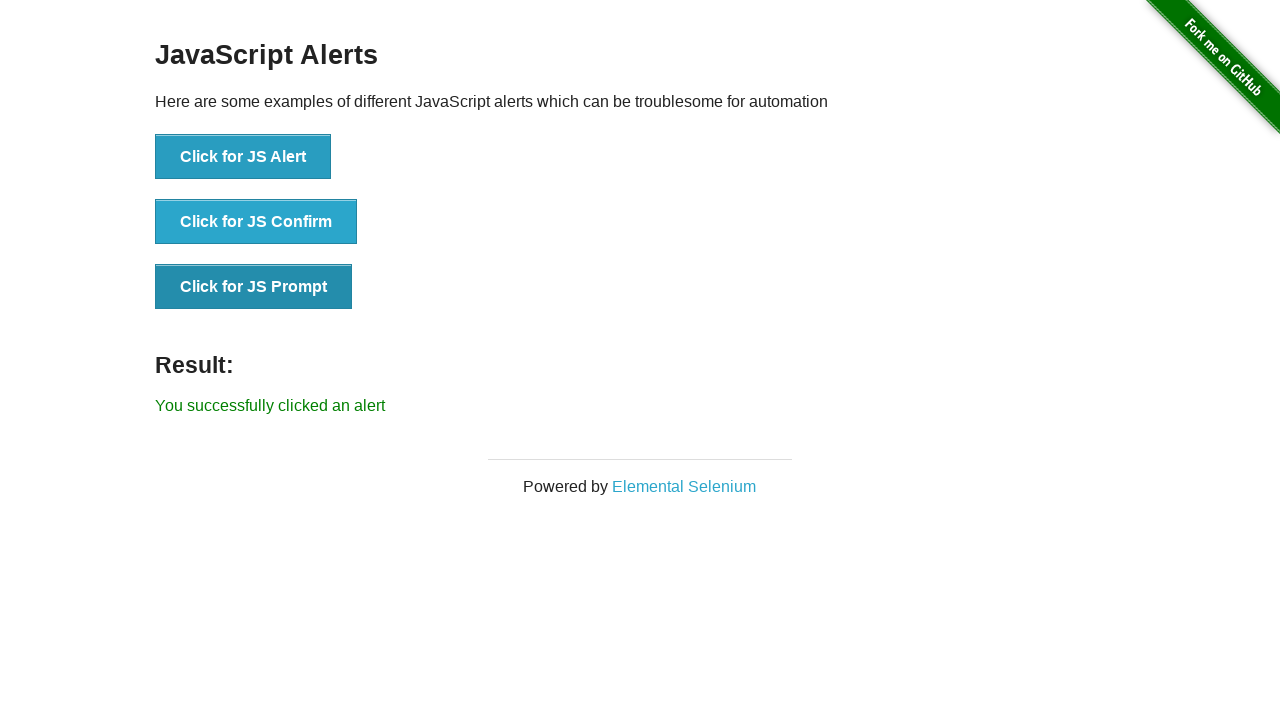

Set up dialog handler to accept alert and print message
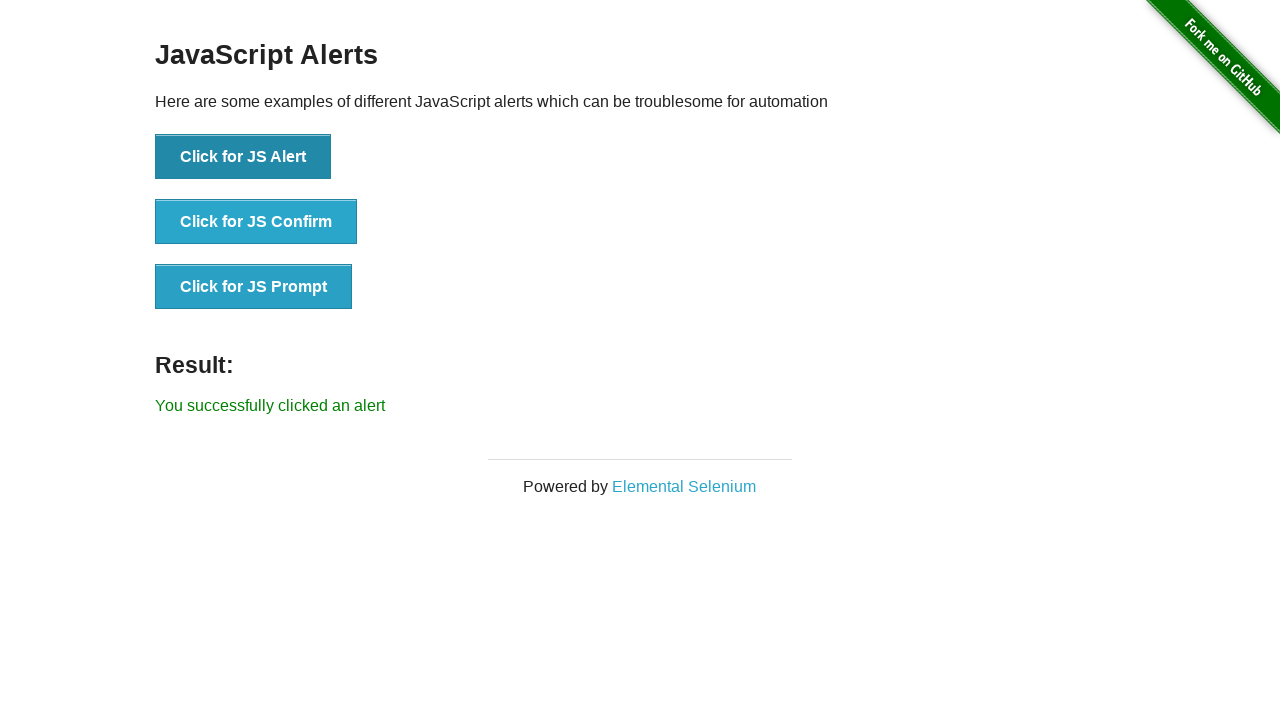

Clicked the JS Alert button again to trigger alert at (243, 157) on xpath=//*[@onclick='jsAlert()']
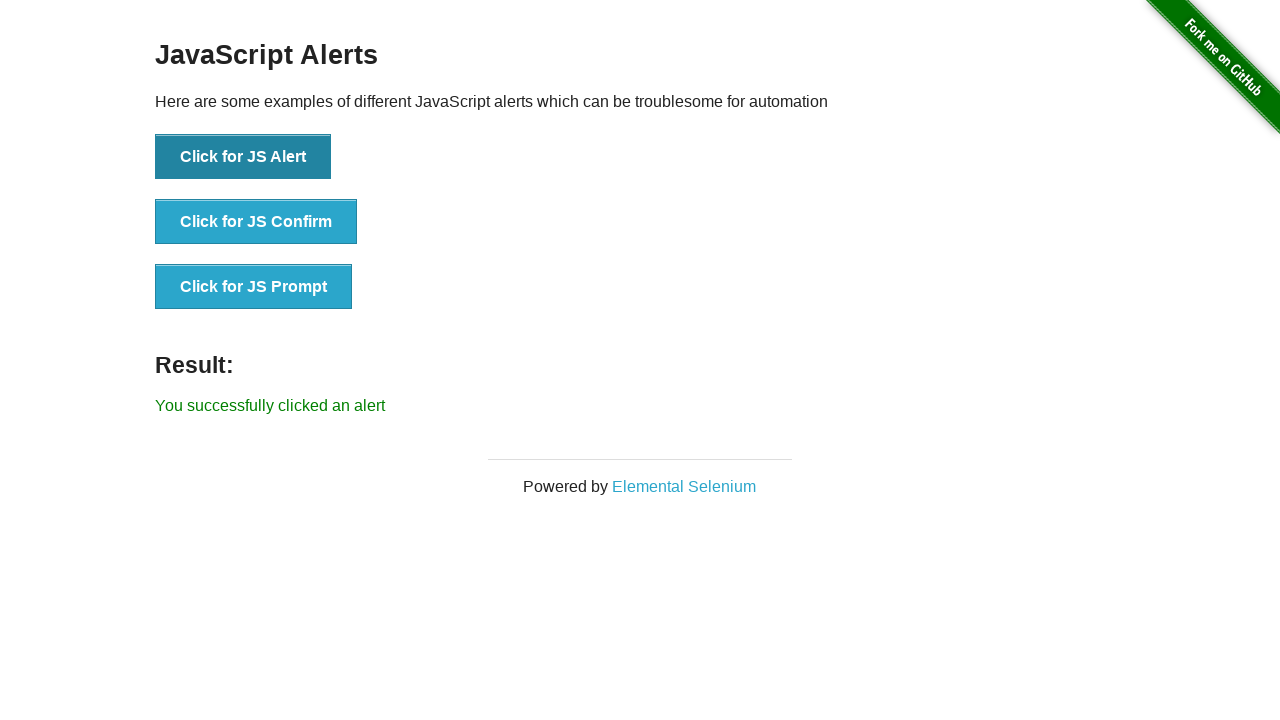

Result element appeared on page
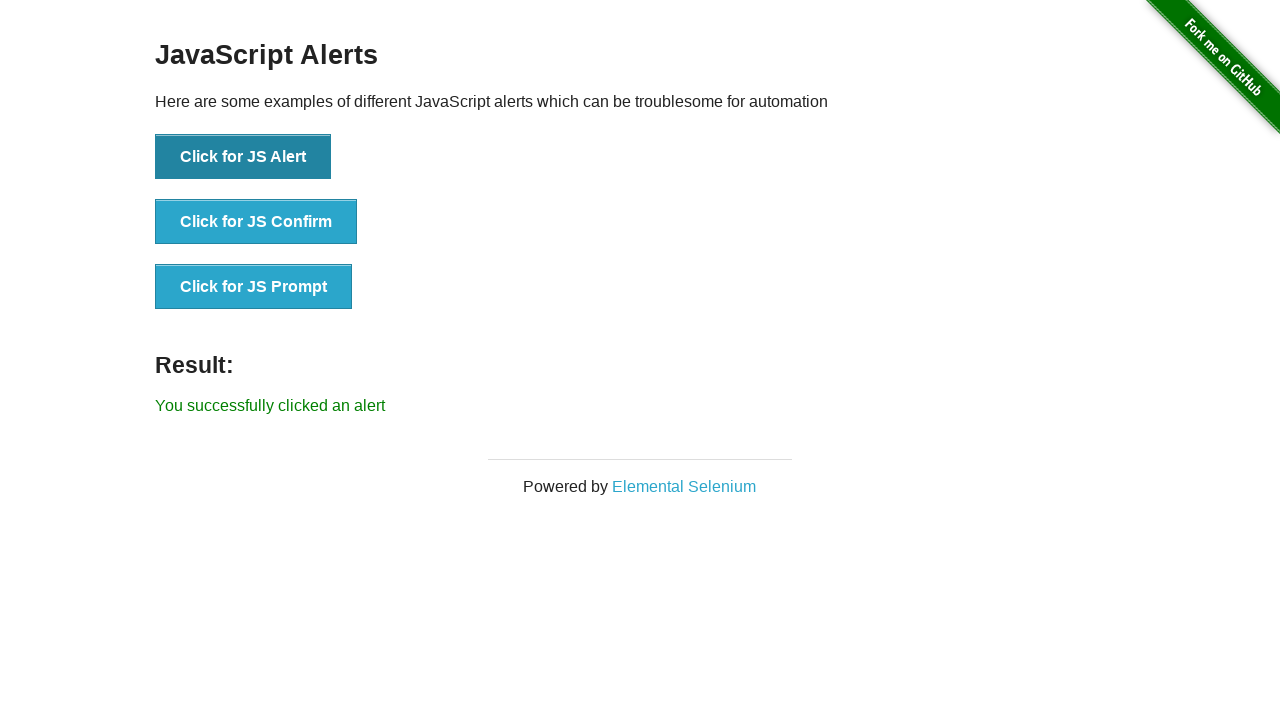

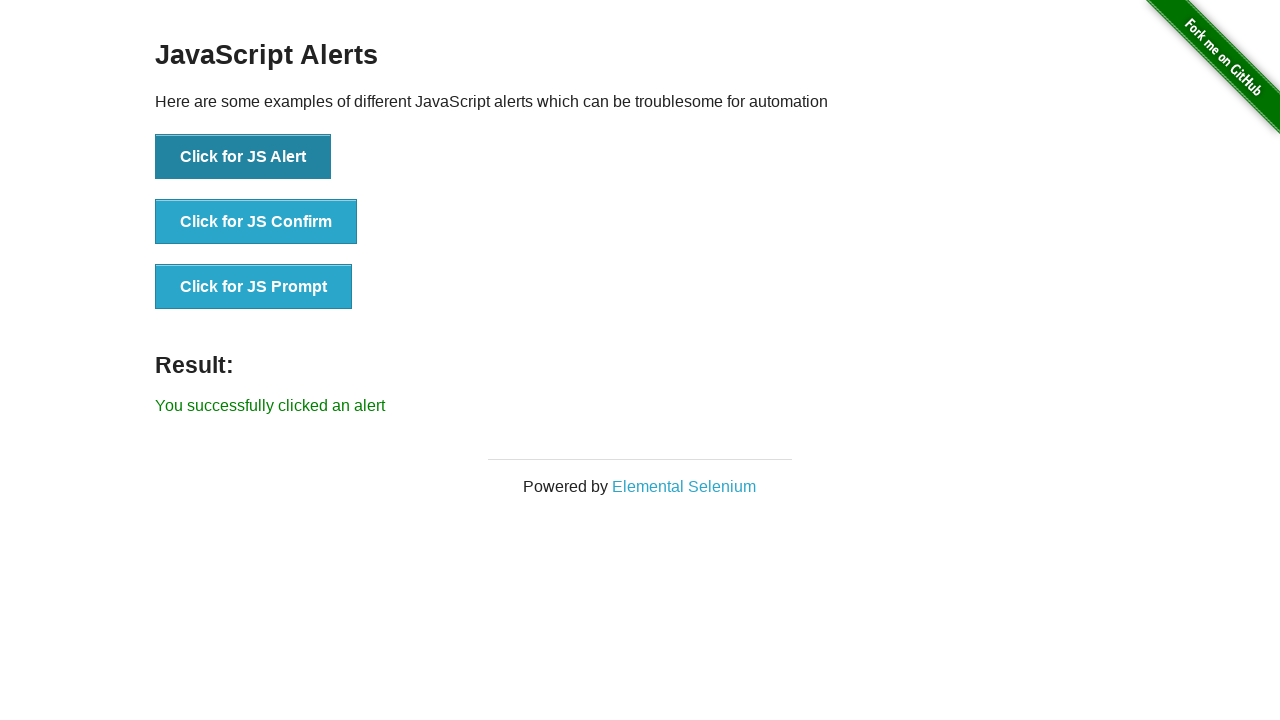